Tests search functionality on SportBox news site by searching for "Liverpool" and verifying results contain "АНГЛИЯ" (England) reference

Starting URL: https://news.sportbox.ru/

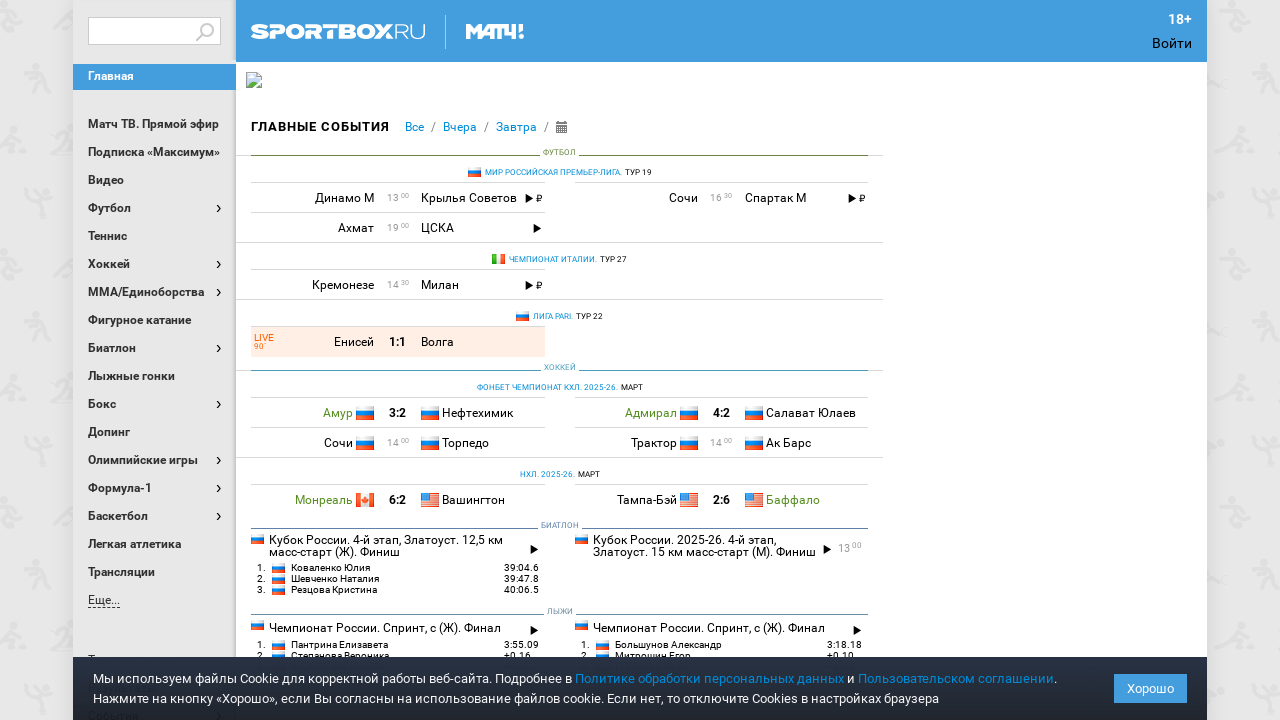

Filled search field with 'Liverpool' on #smart_search
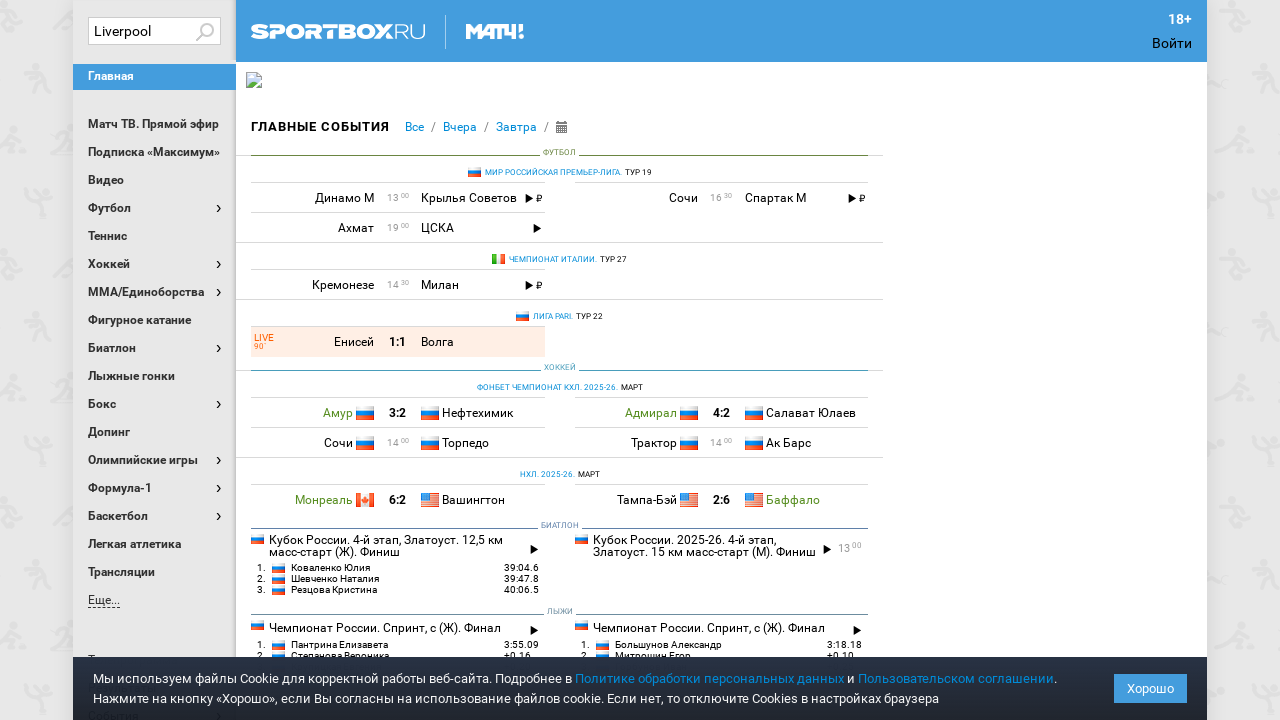

Pressed Enter to submit search on #smart_search
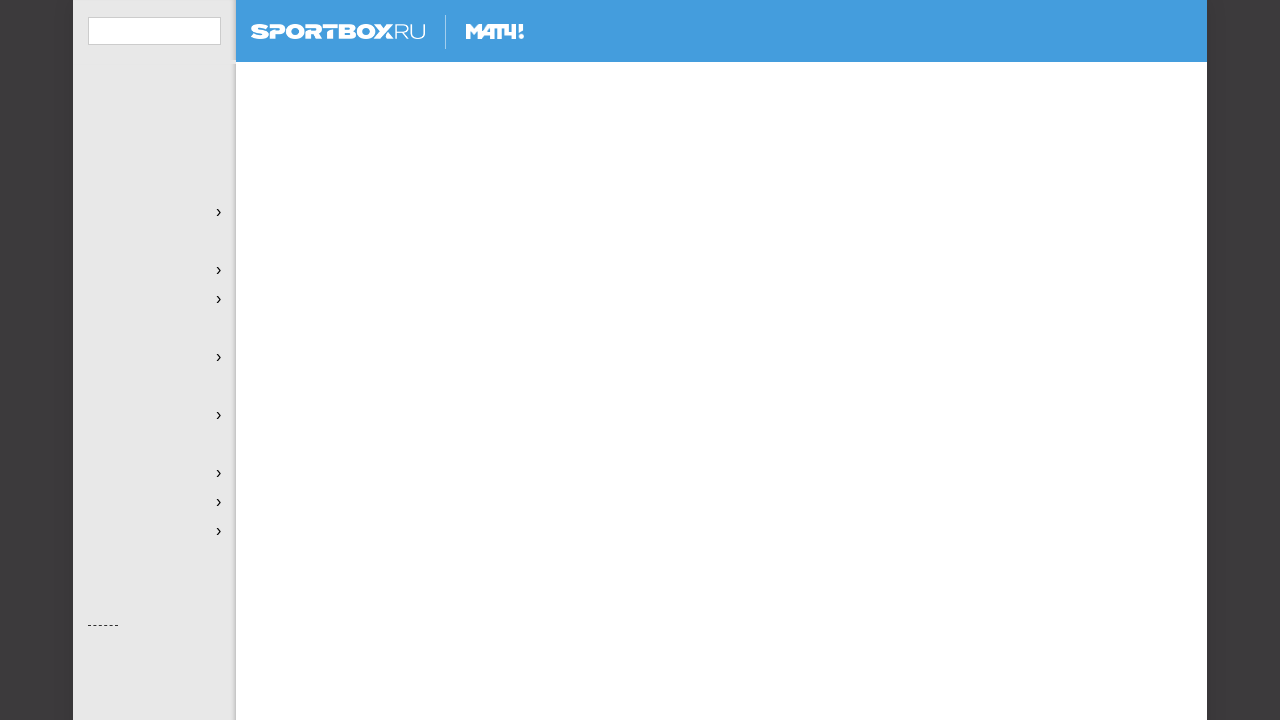

Left column with search results loaded
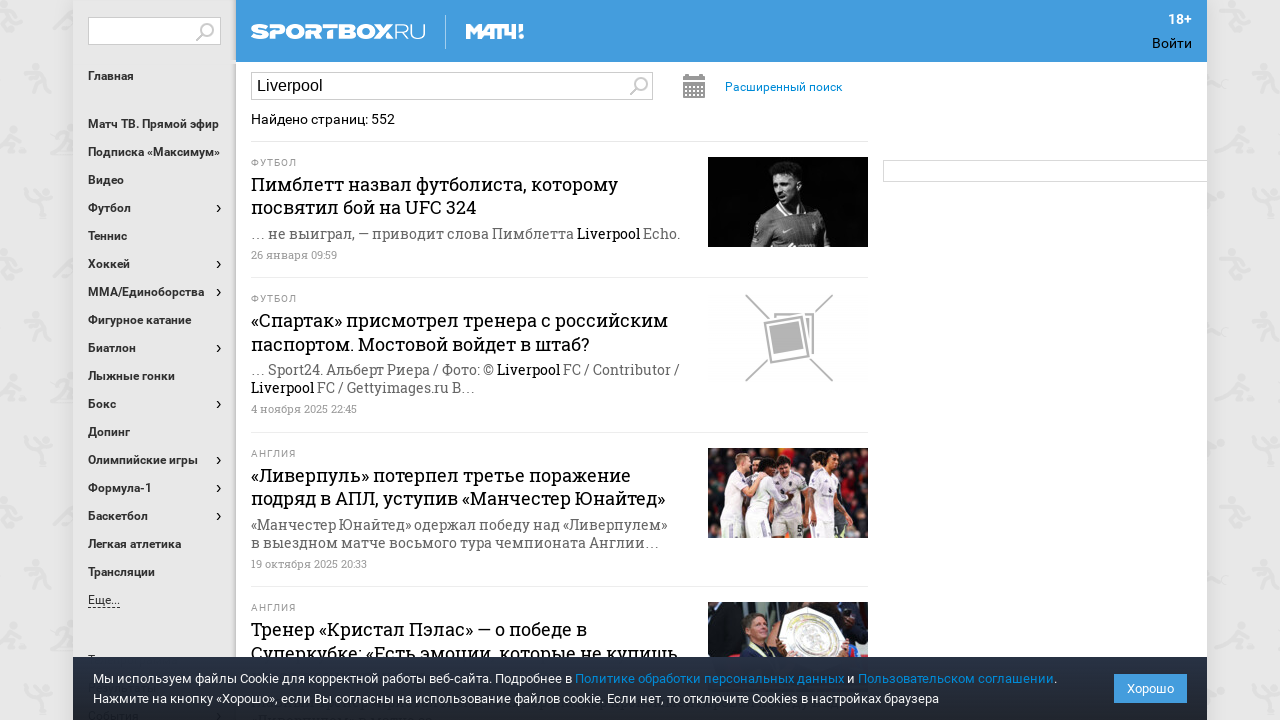

Verified search results contain 'АНГЛИЯ' (England) reference
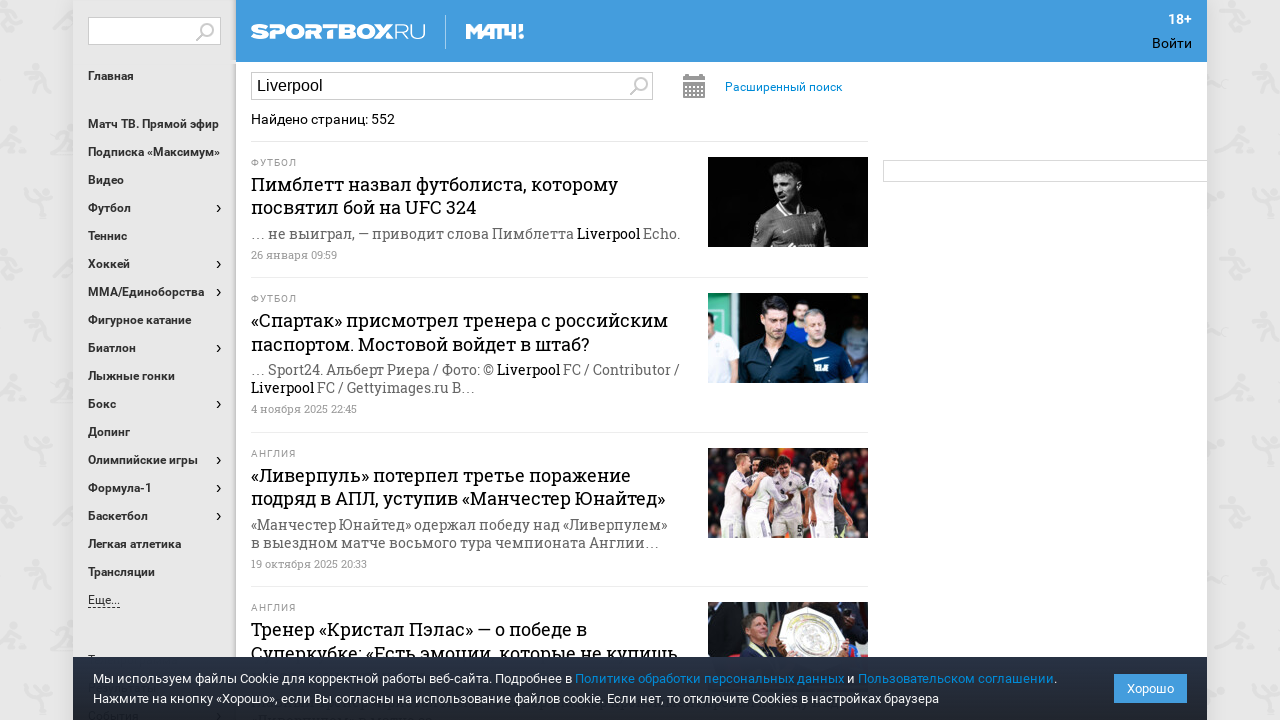

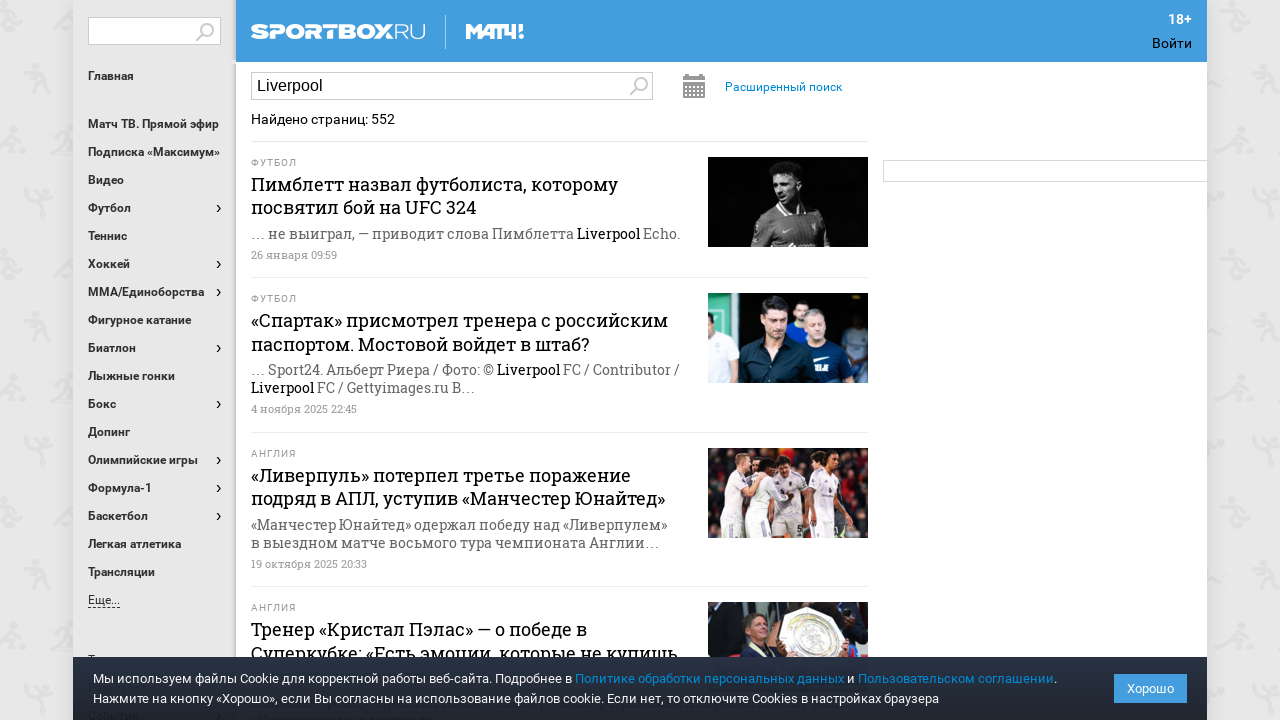